Tests the add/remove elements functionality by clicking the add button to create an element, verifying the delete button appears, then clicking delete to remove it

Starting URL: https://the-internet.herokuapp.com/add_remove_elements/

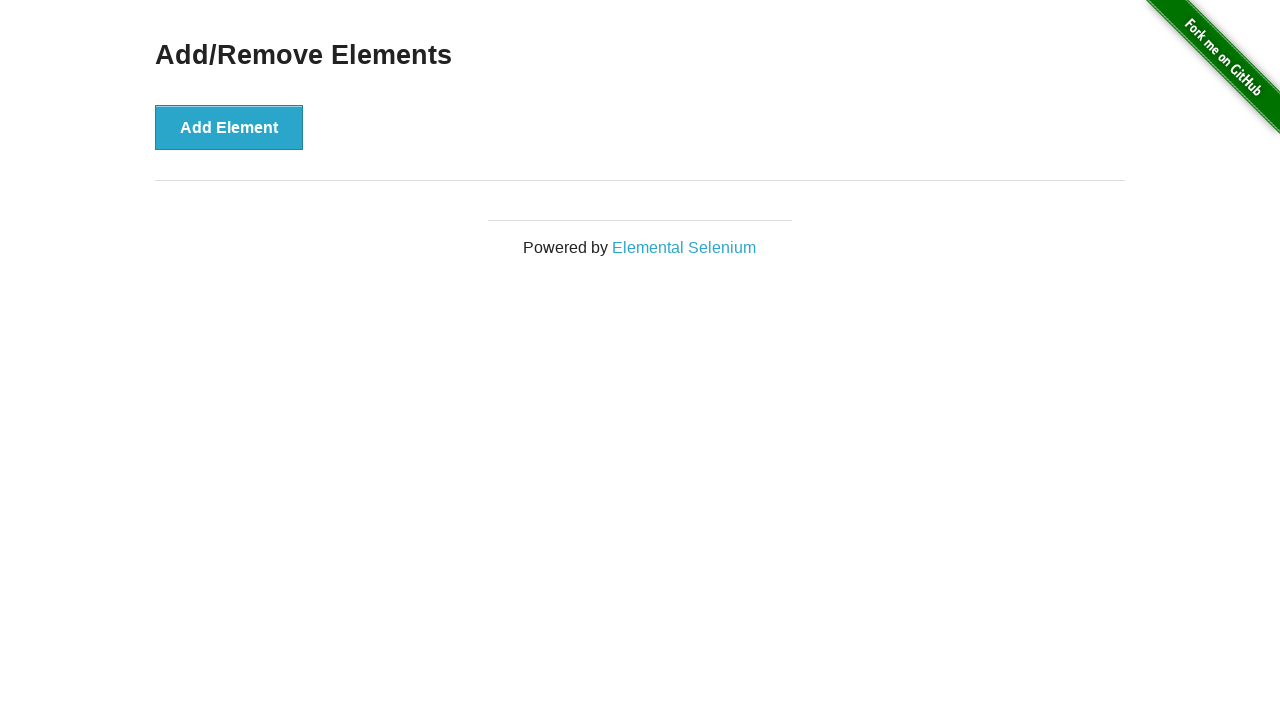

Clicked the Add Element button at (229, 127) on button
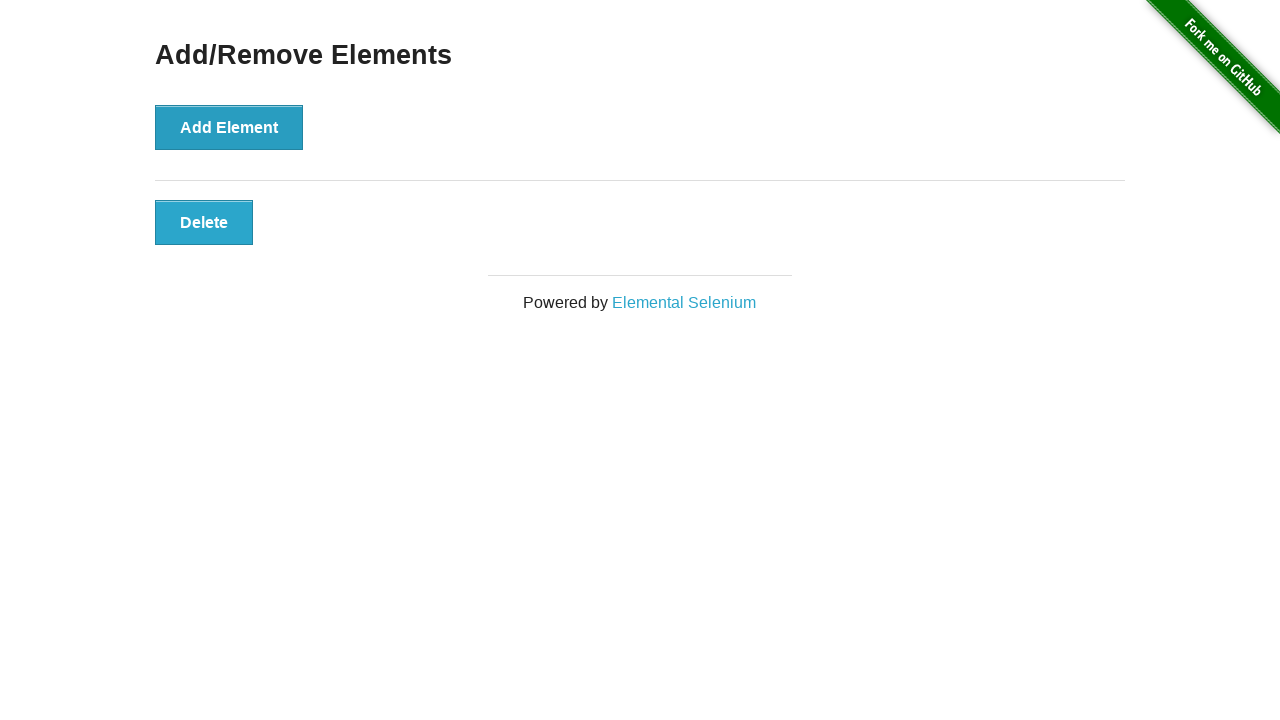

Delete button appeared after adding element
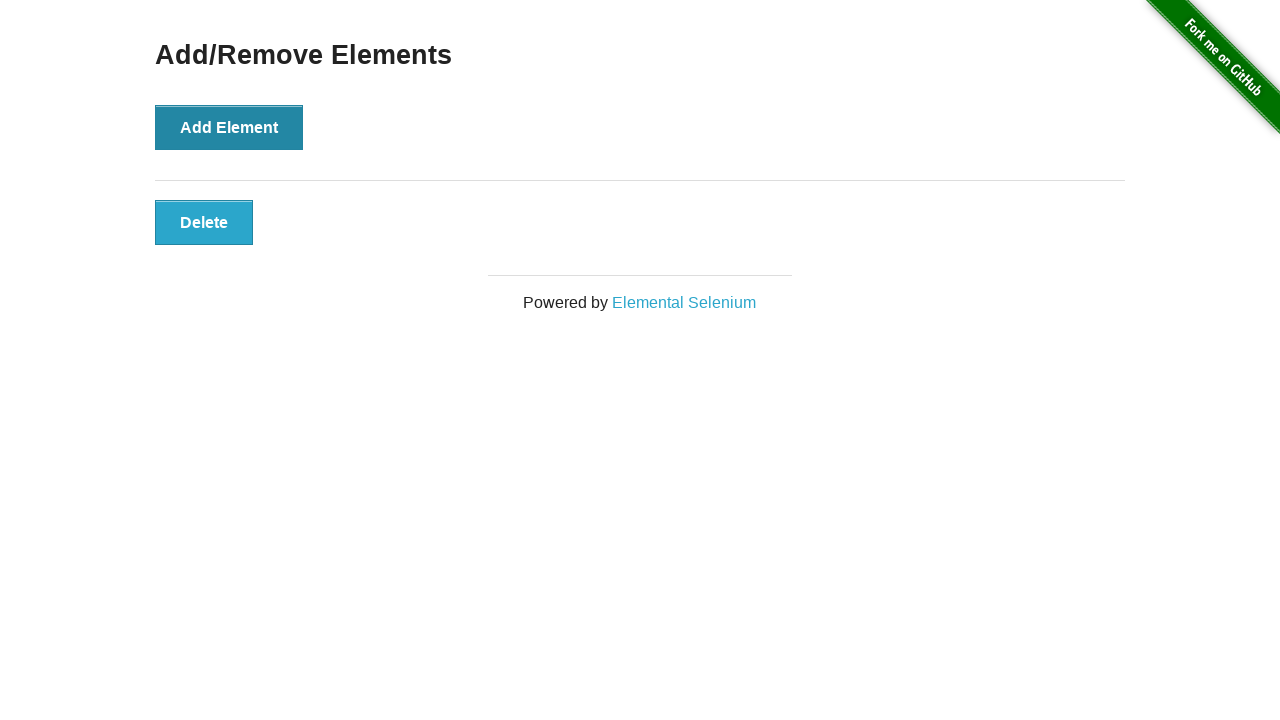

Clicked the Delete button to remove the element at (204, 222) on button.added-manually
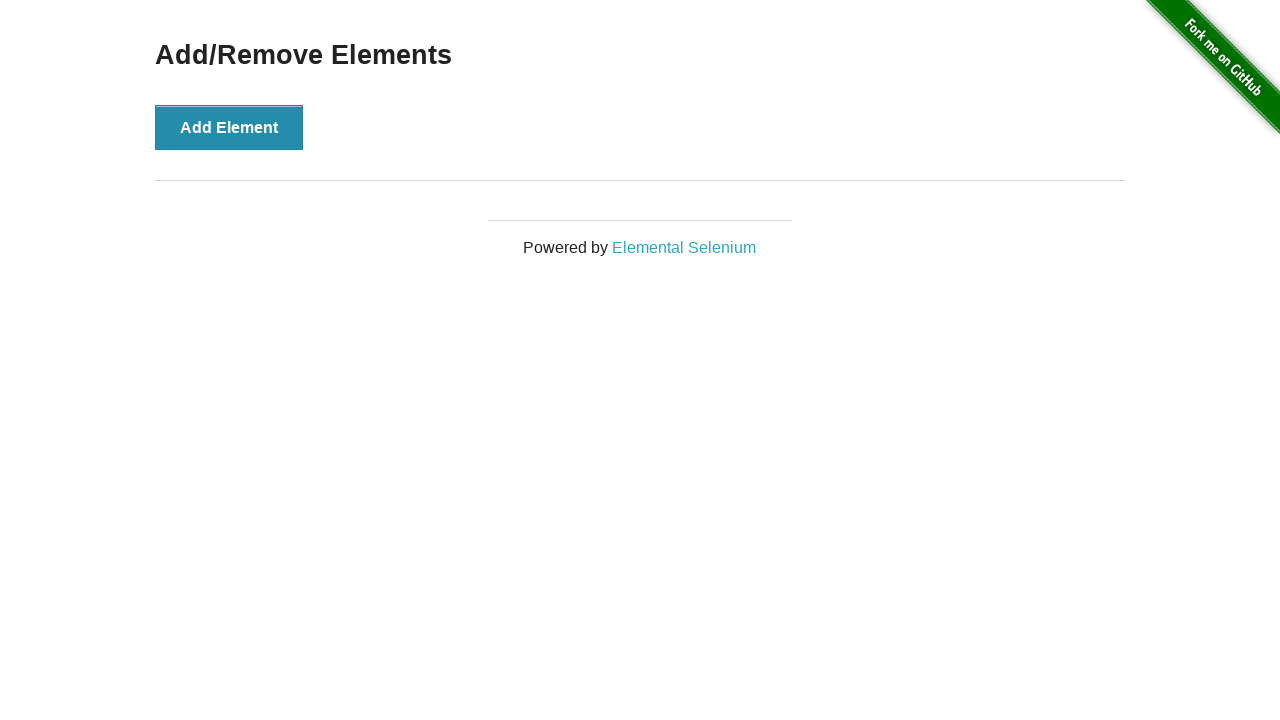

Verified the Add/Remove Elements heading is still visible after deletion
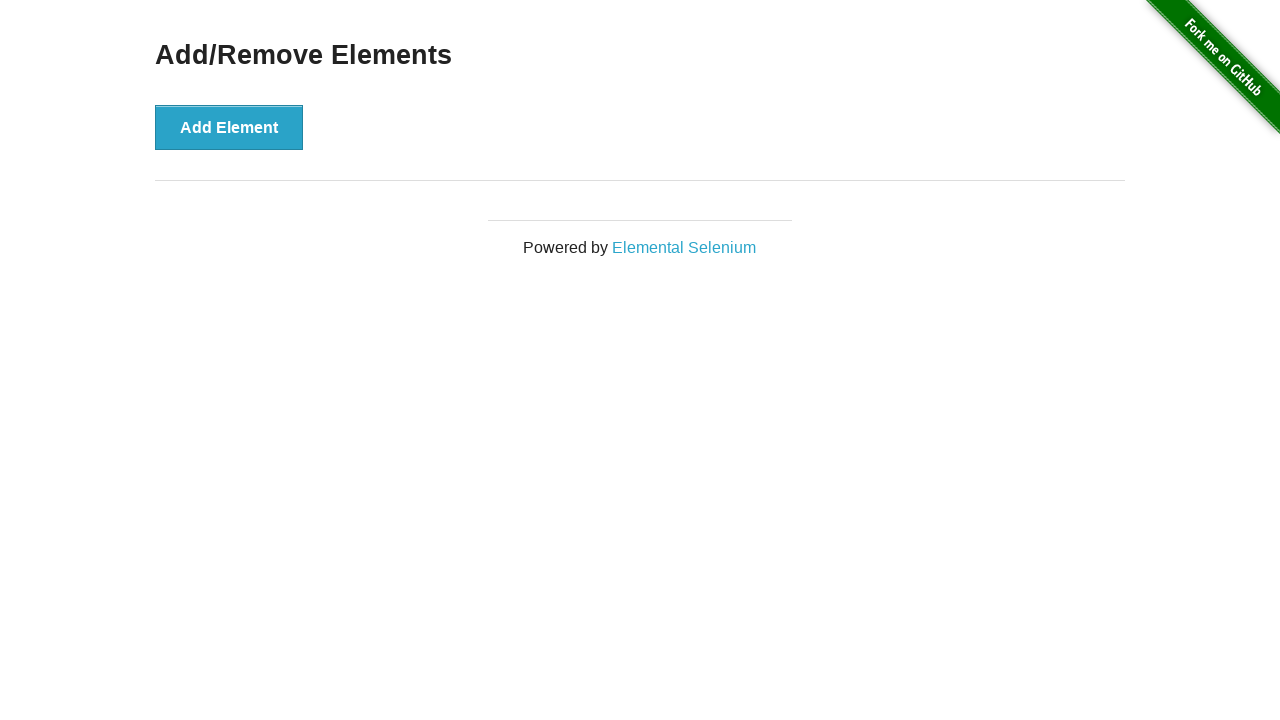

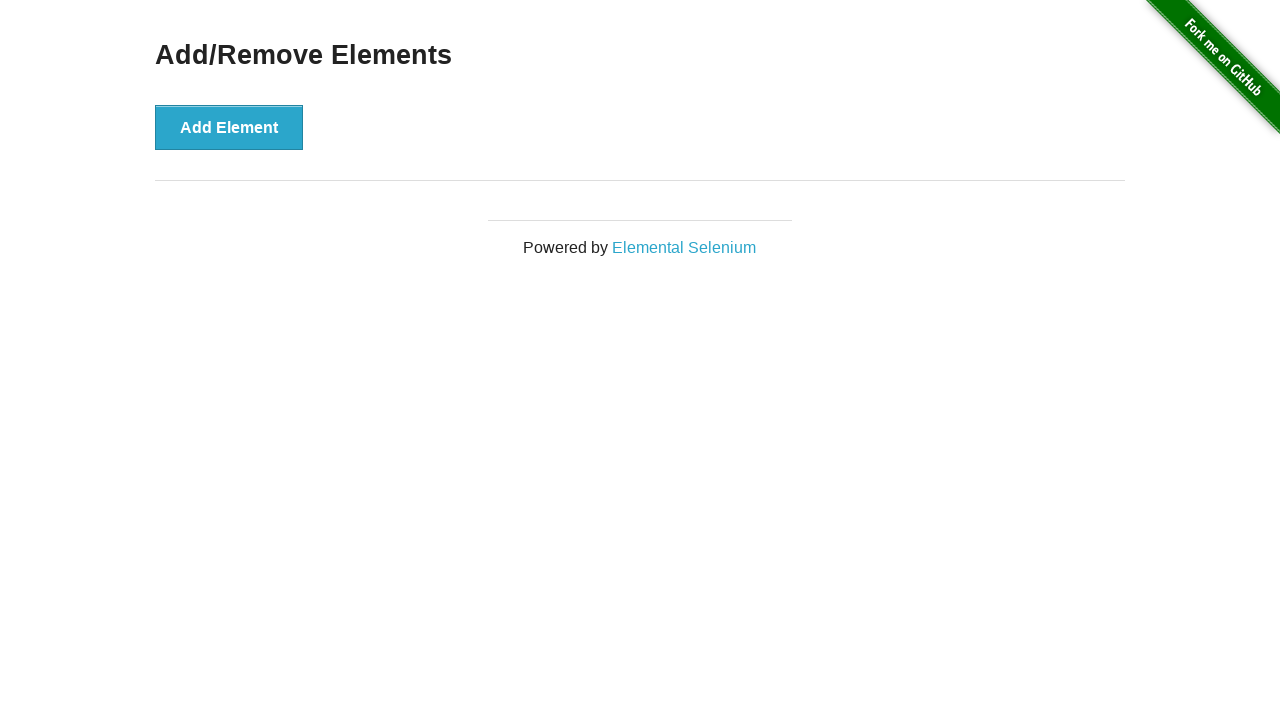